Tests alert handling functionality by interacting with a prompt alert, entering text, and dismissing it

Starting URL: https://www.leafground.com/alert.xhtml

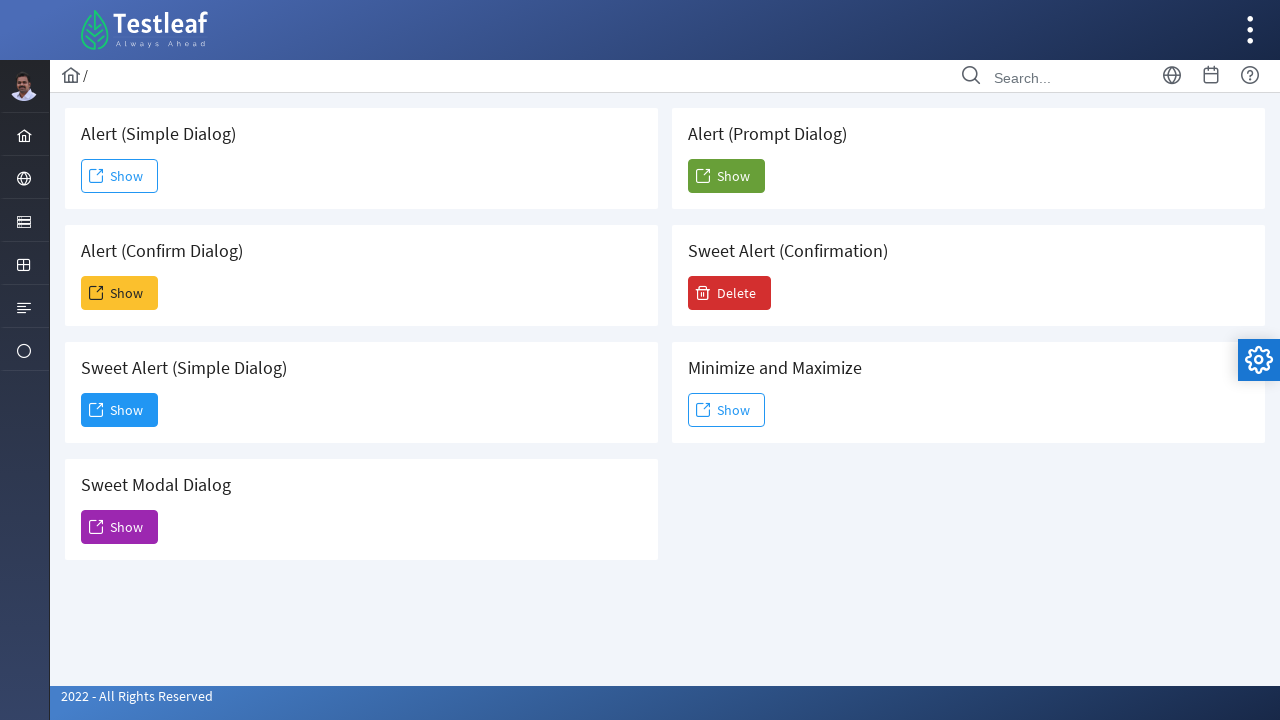

Clicked the 5th 'Show' button to trigger prompt alert at (726, 176) on xpath=(//span[text()='Show'])[5]
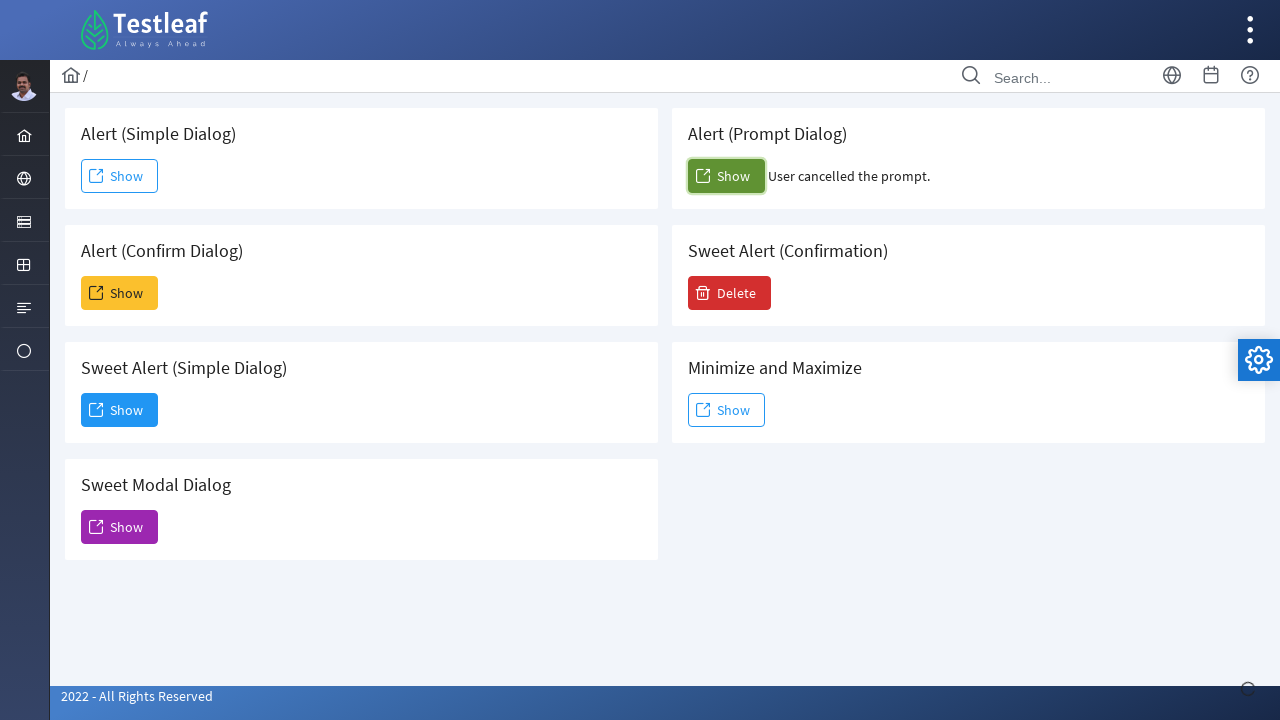

Set up dialog handler to accept prompt with 'Bhooma' text or dismiss other dialogs
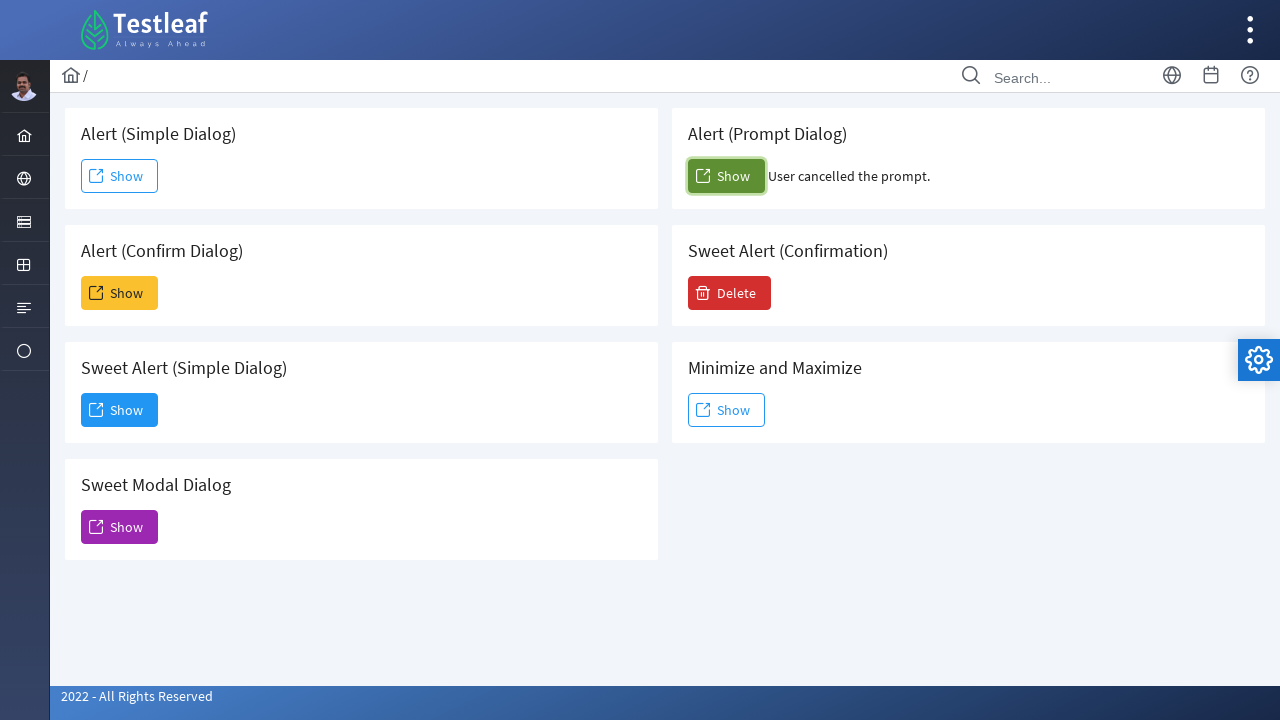

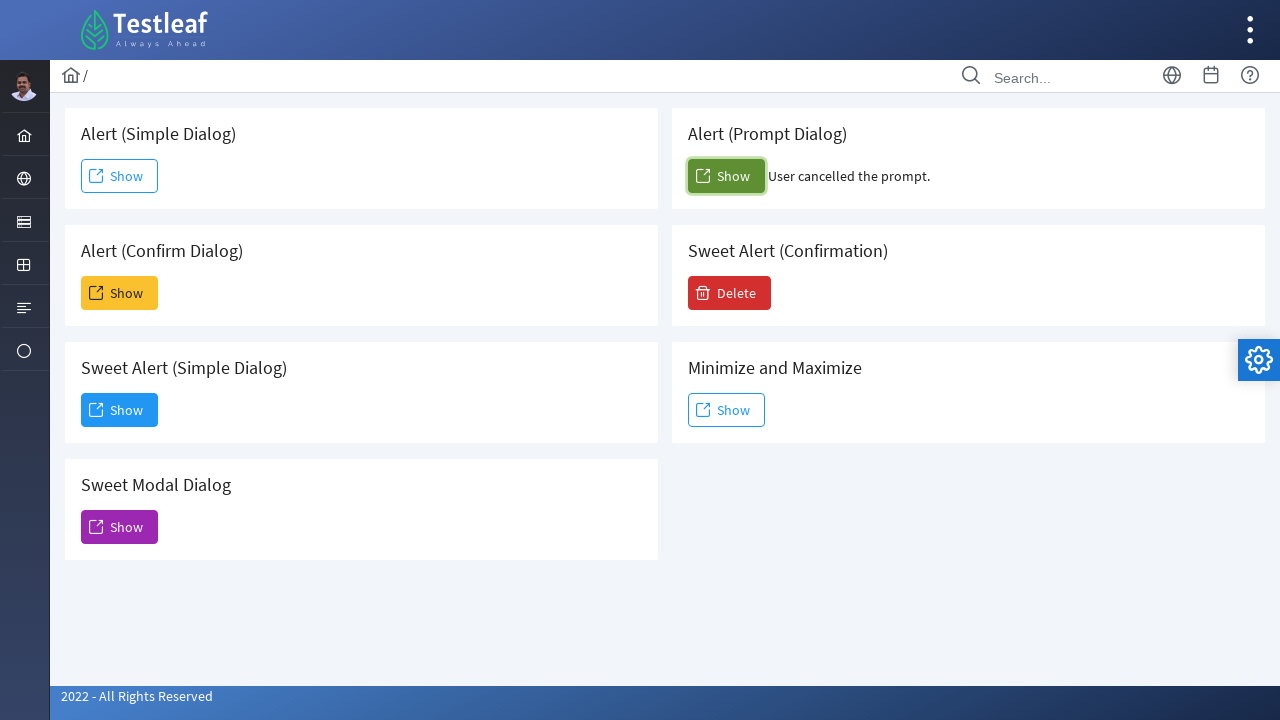